Tests the checkout flow on a demo e-commerce site by navigating to the cart, clicking "Place Order", filling in customer and payment details (name, country, city, credit card, expiration), and completing the purchase.

Starting URL: https://www.demoblaze.com/index.html

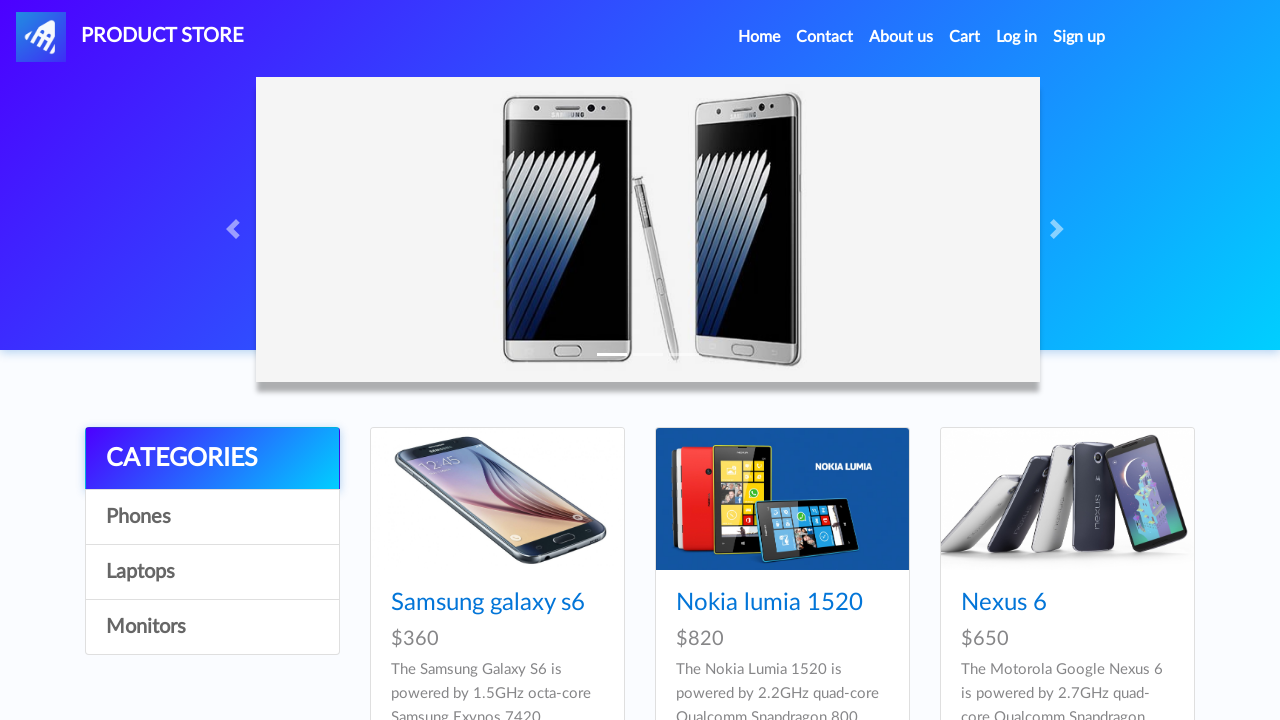

Clicked on Cart link at (965, 37) on xpath=//a[contains(text(),'Cart')]
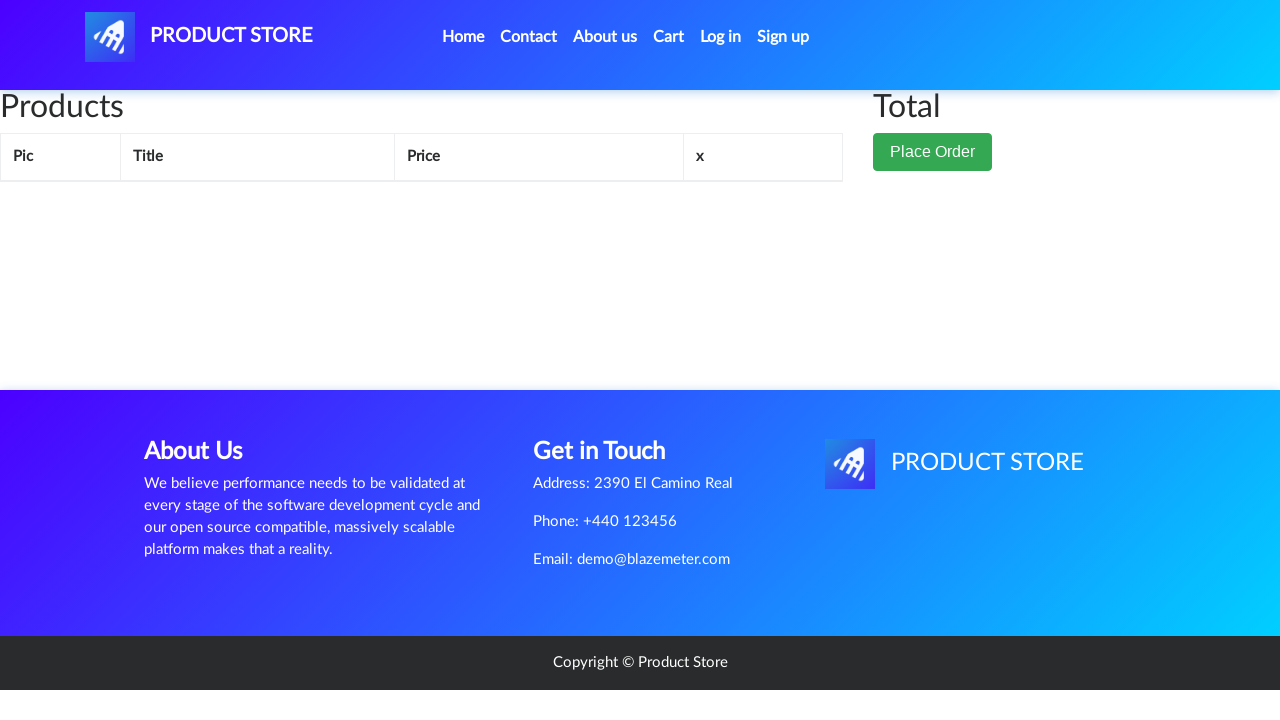

Waited for page to load
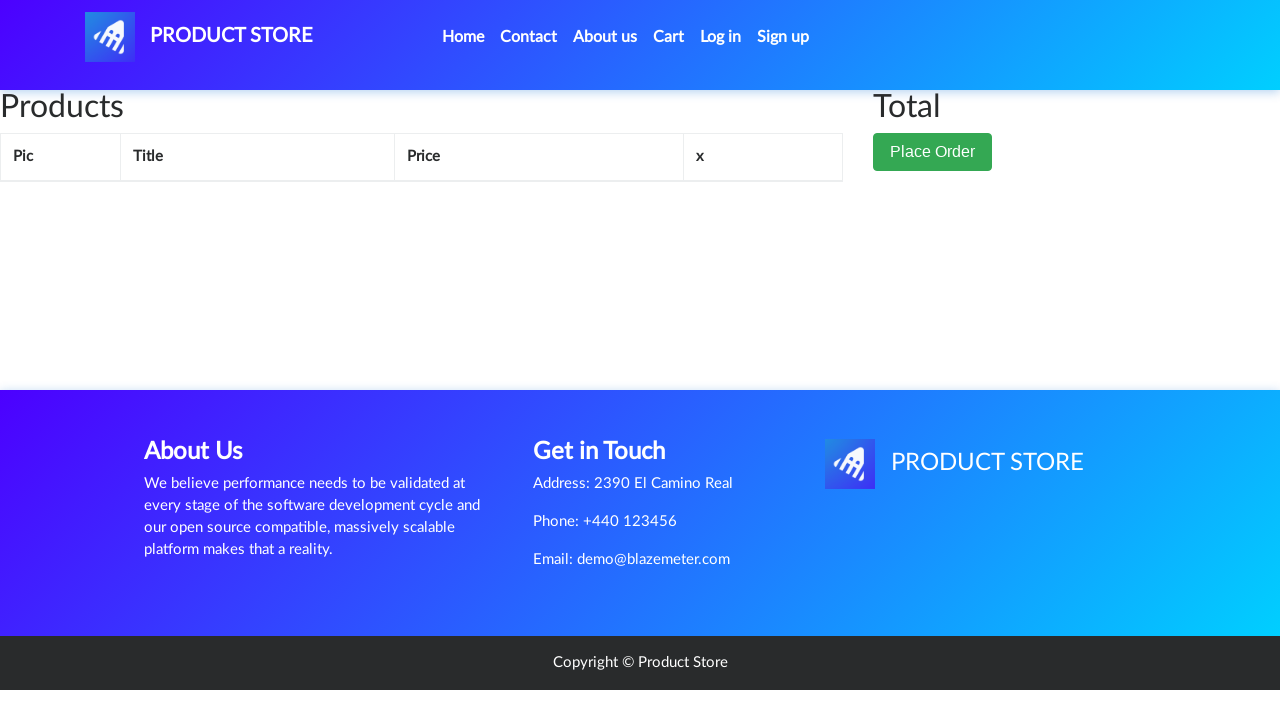

Clicked Place Order button at (933, 152) on xpath=//button[normalize-space()='Place Order']
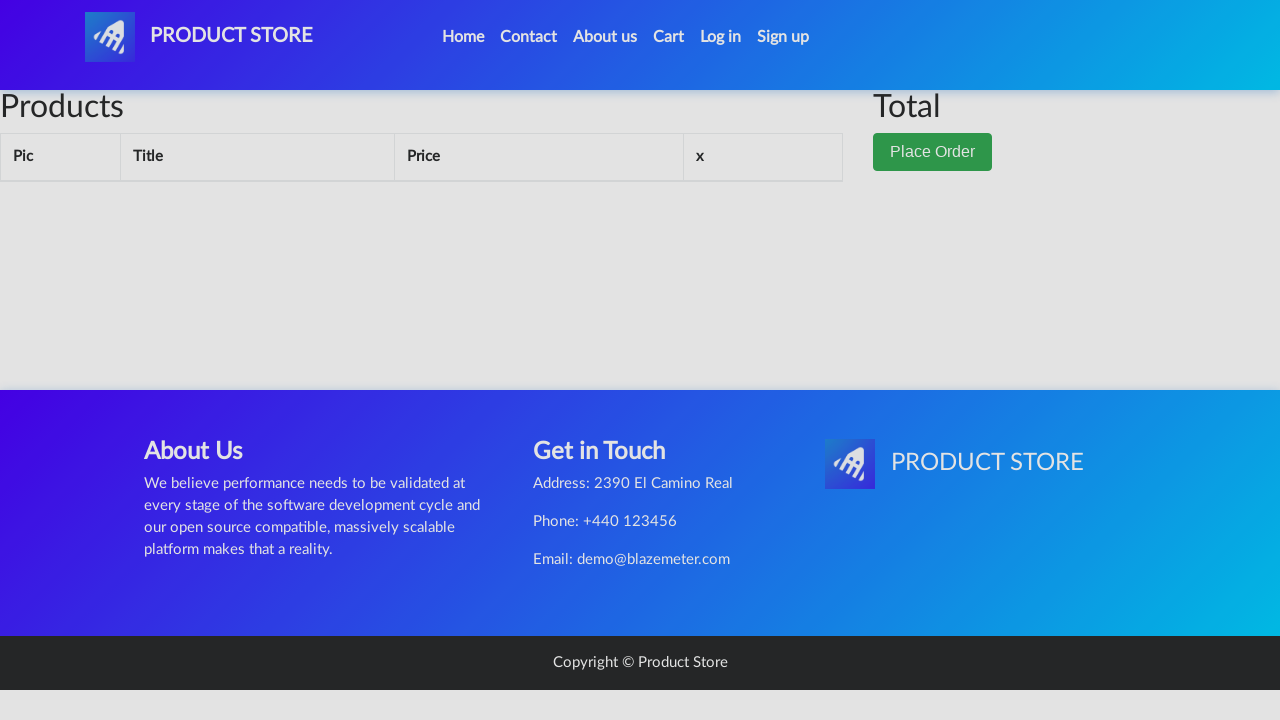

Checkout form loaded with name field visible
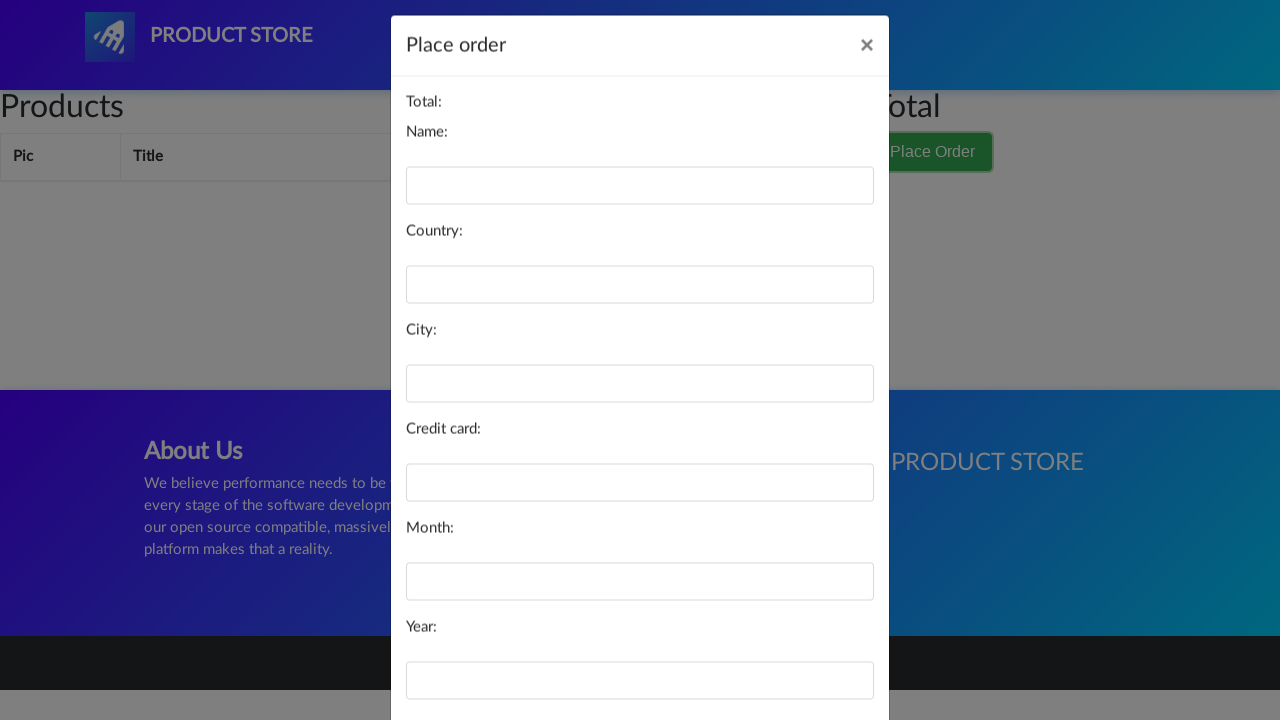

Clicked on name field at (640, 201) on #name
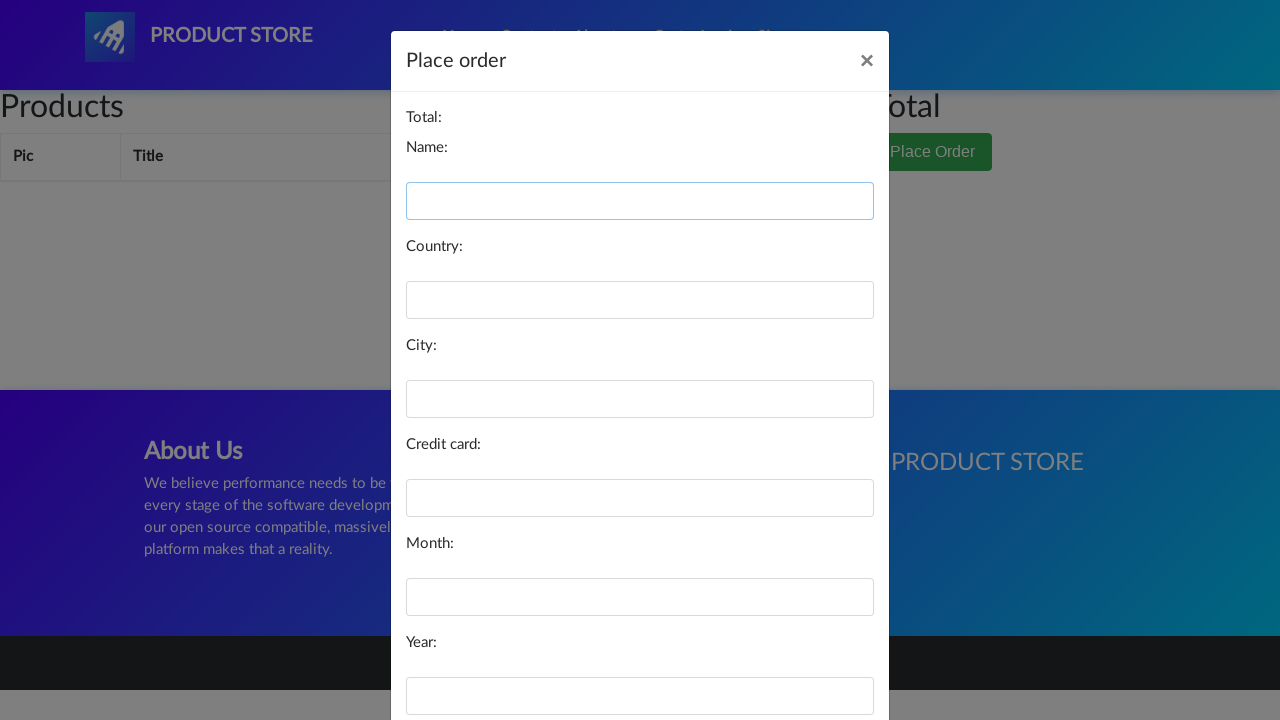

Filled name field with 'Adrita' on #name
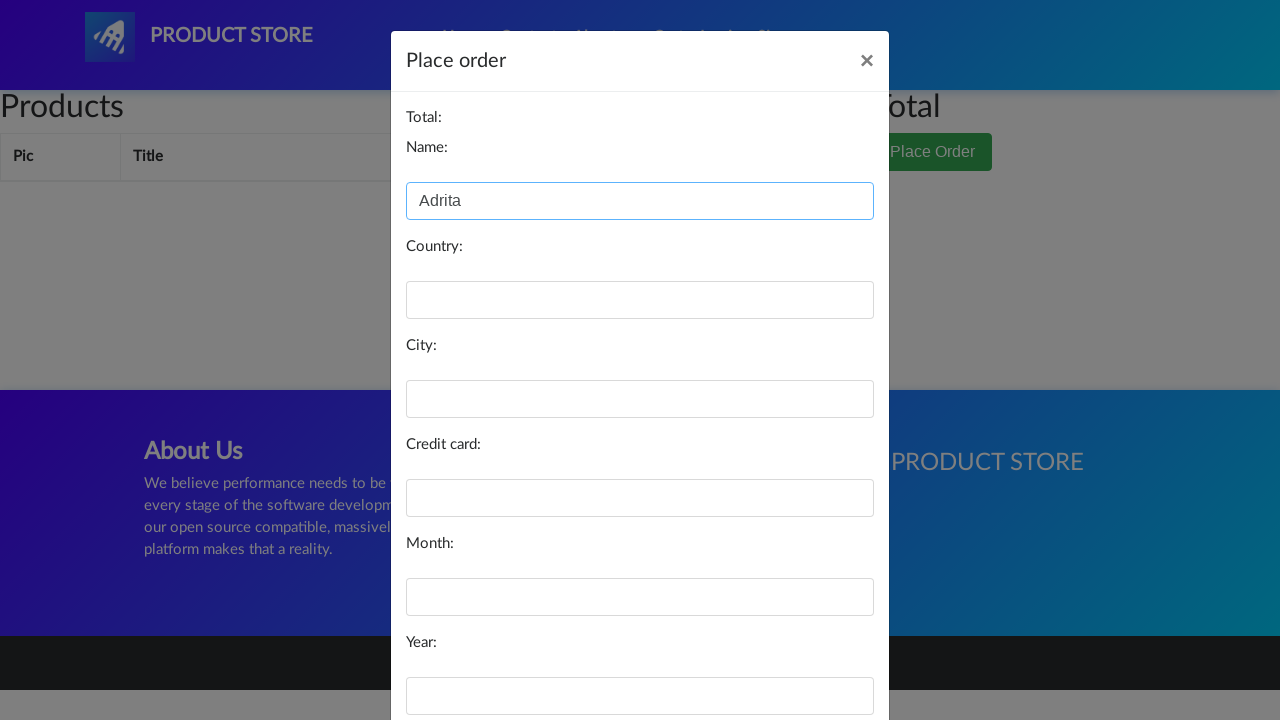

Clicked on country field at (640, 300) on #country
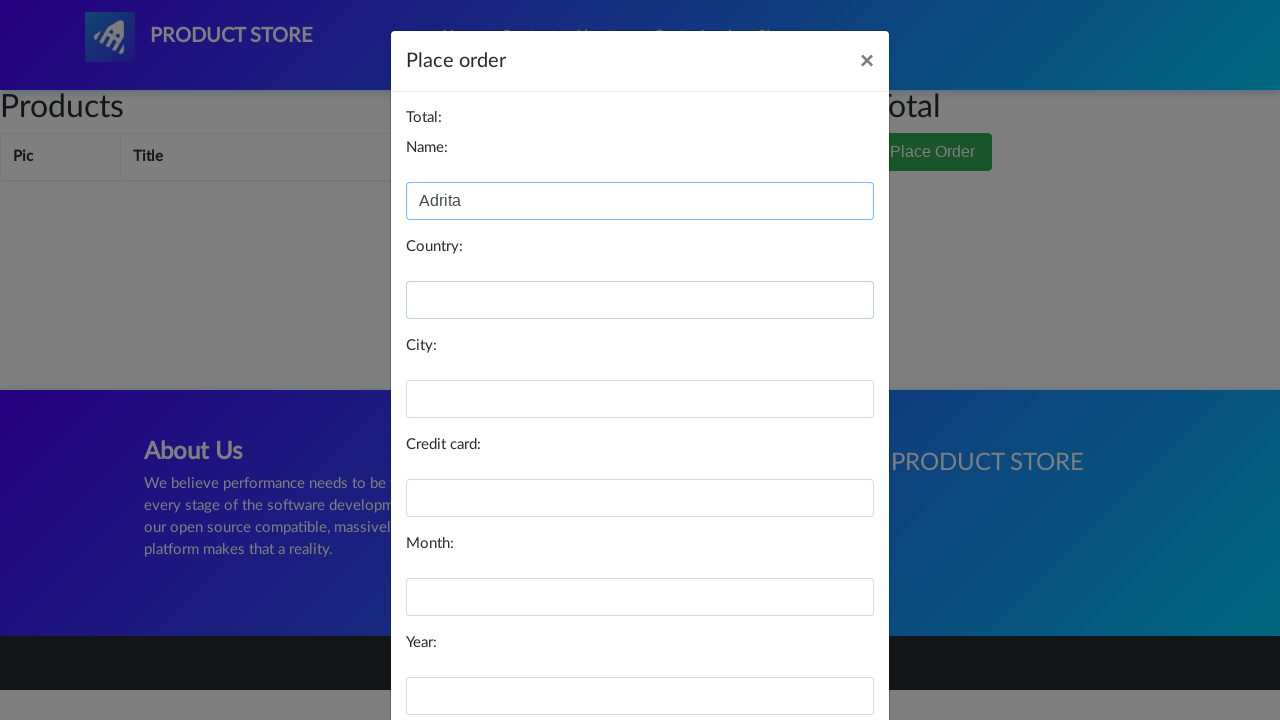

Filled country field with 'Bangladesh' on #country
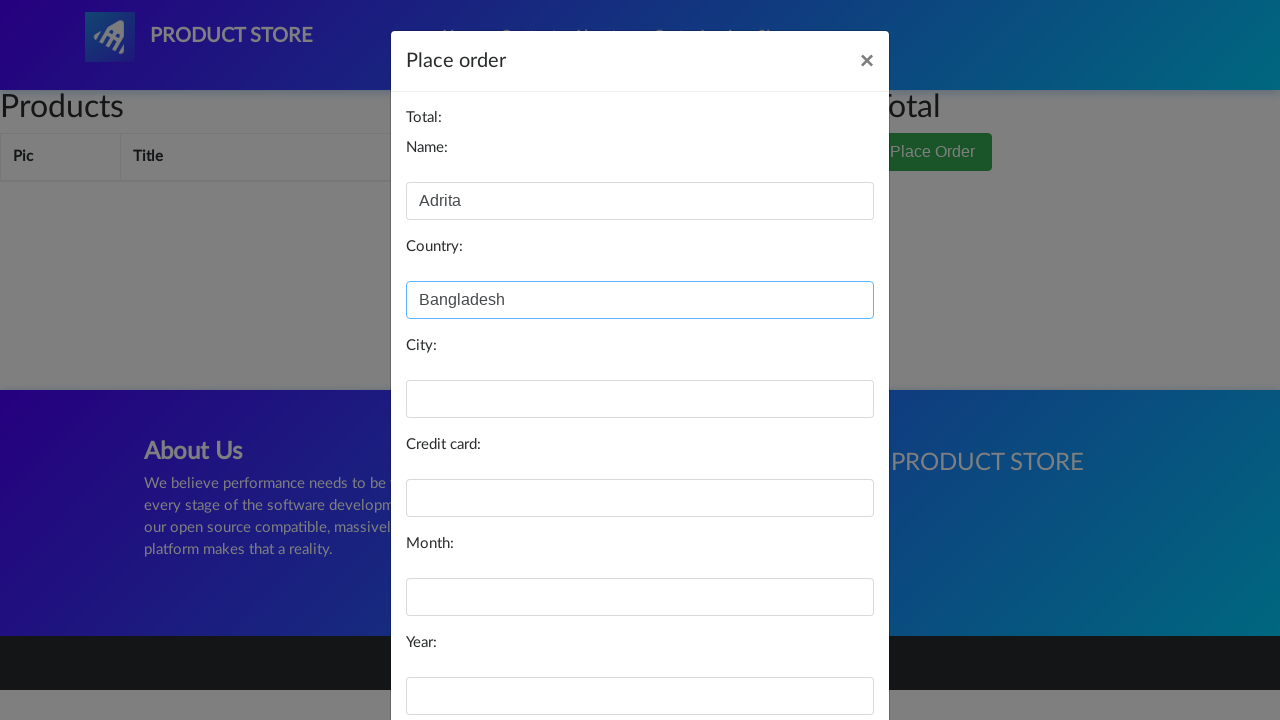

Clicked on city field at (640, 399) on #city
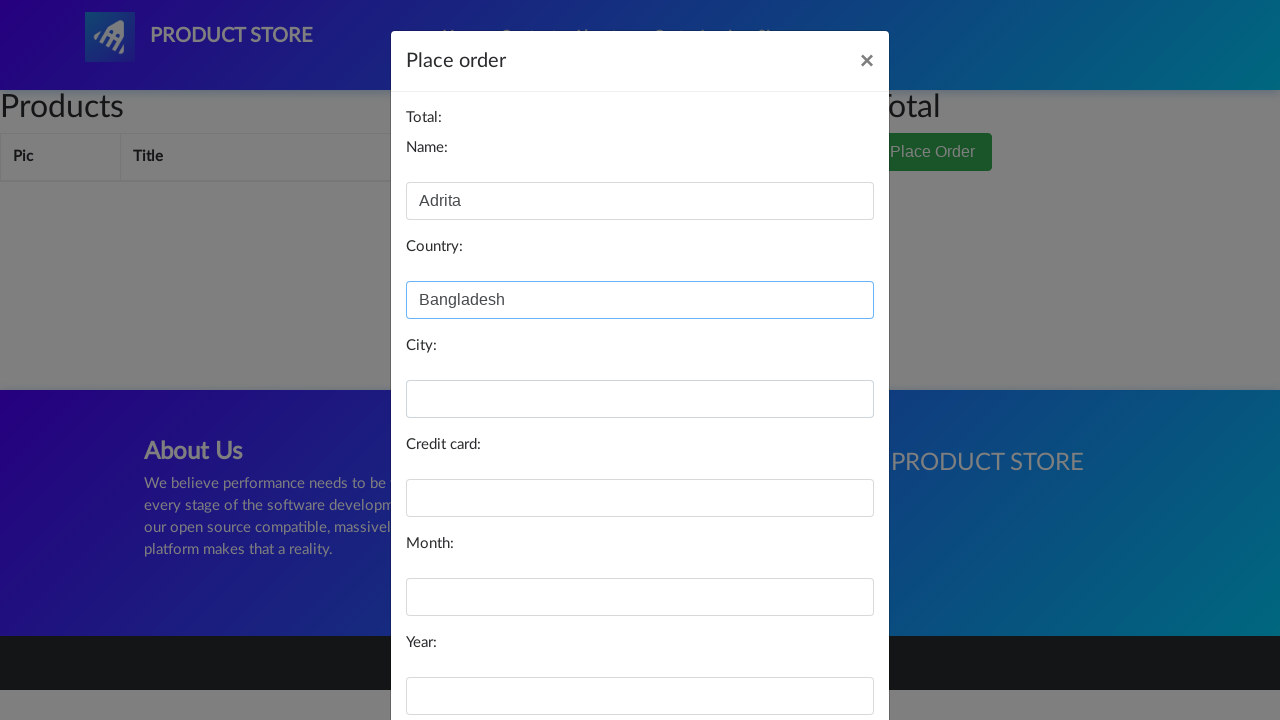

Filled city field with 'Dhaka' on #city
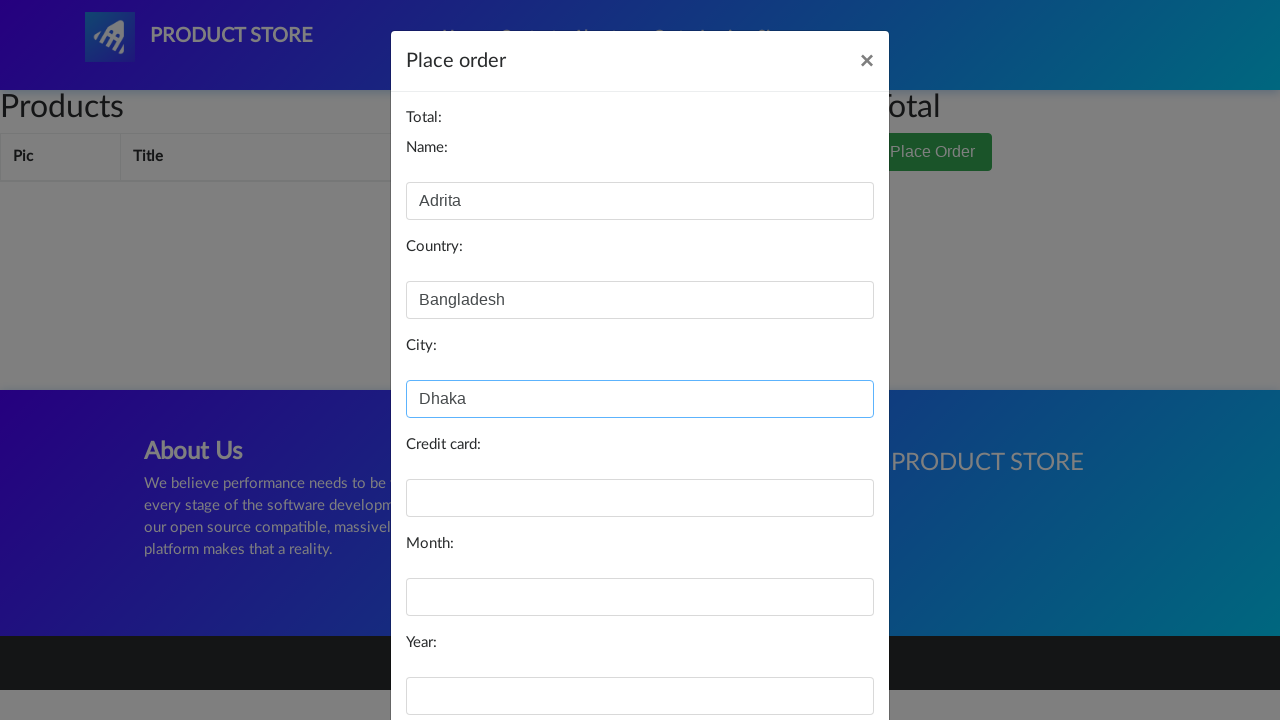

Clicked on credit card field at (640, 498) on #card
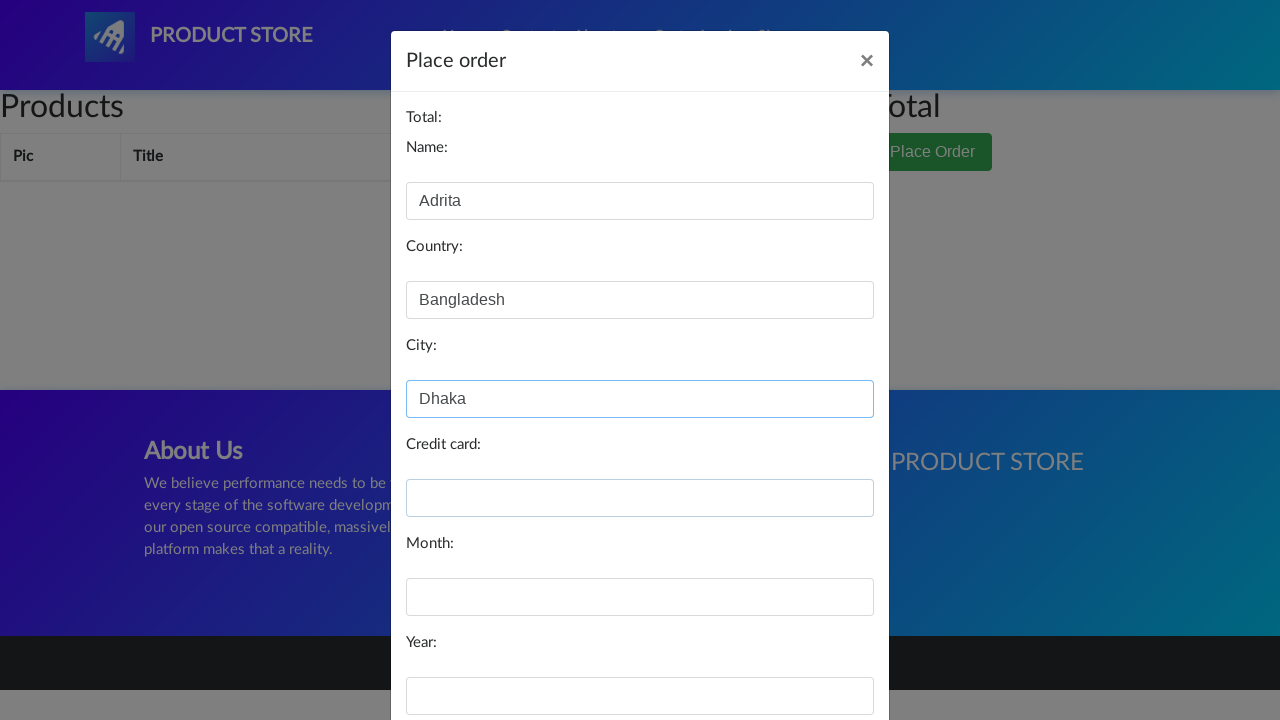

Filled credit card field with '7802349807' on #card
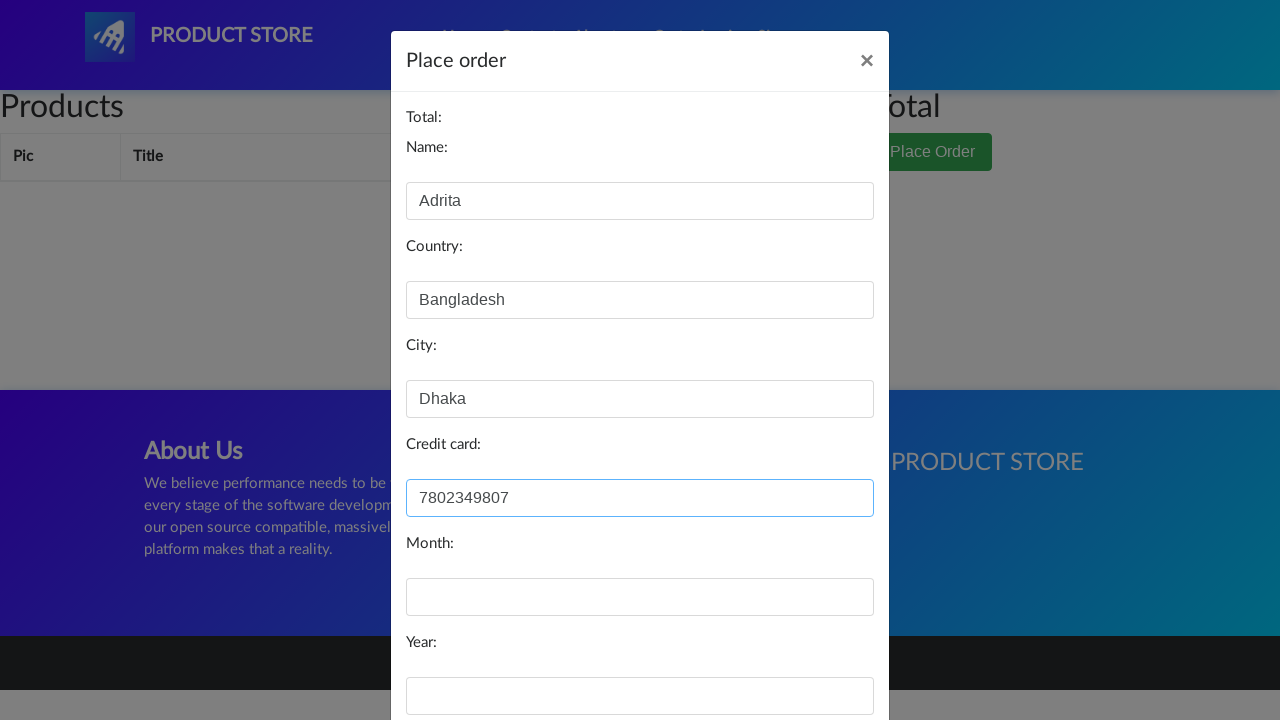

Clicked on expiration month field at (640, 597) on #month
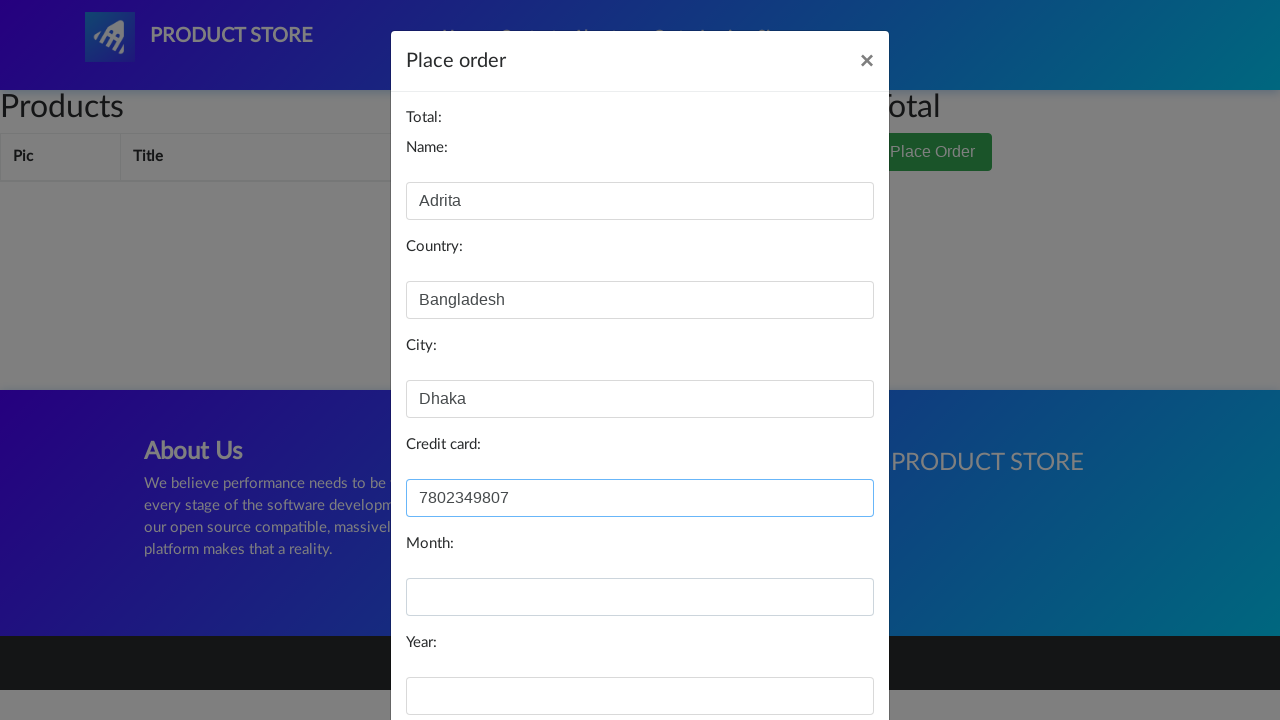

Filled expiration month field with 'October' on #month
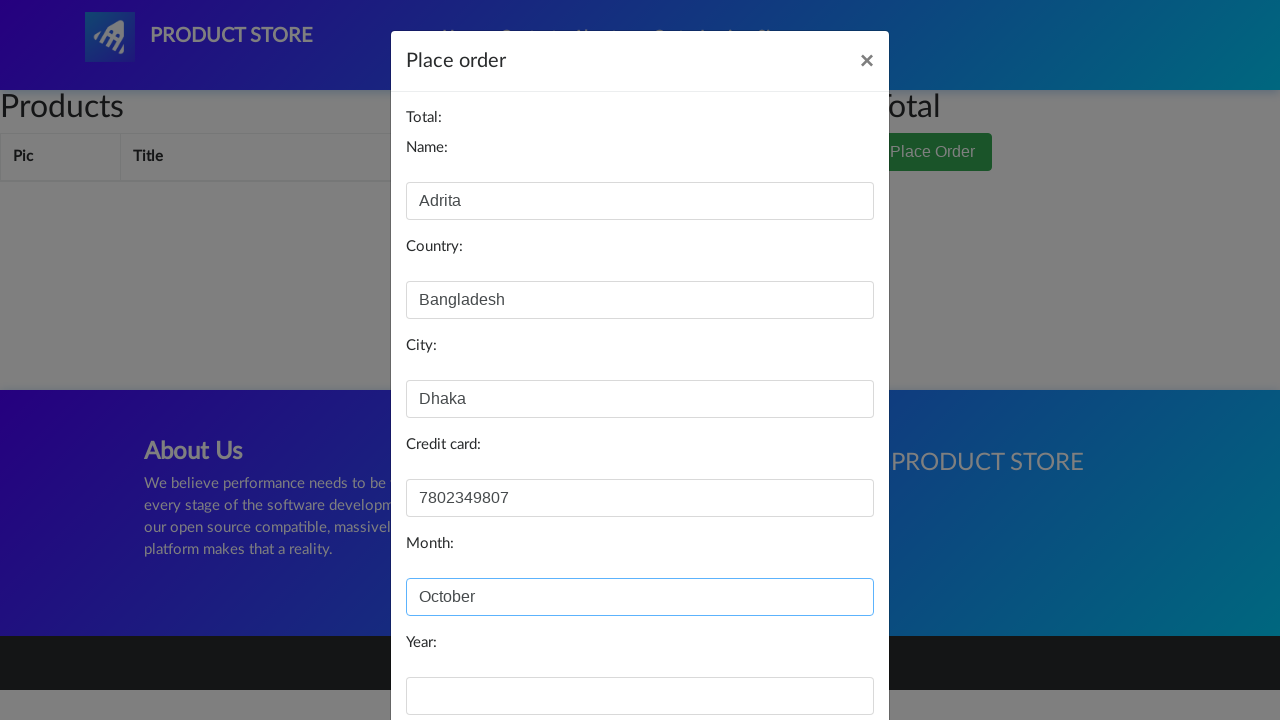

Clicked on expiration year field at (640, 696) on #year
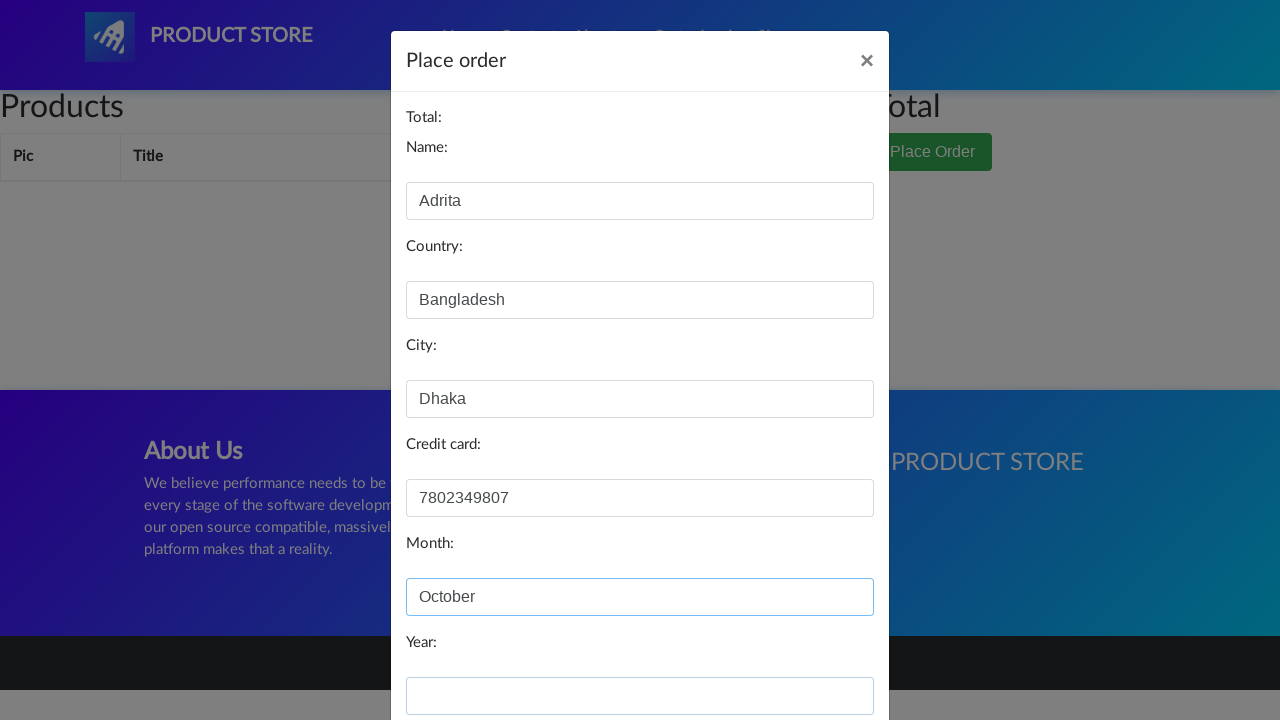

Filled expiration year field with '2021' on #year
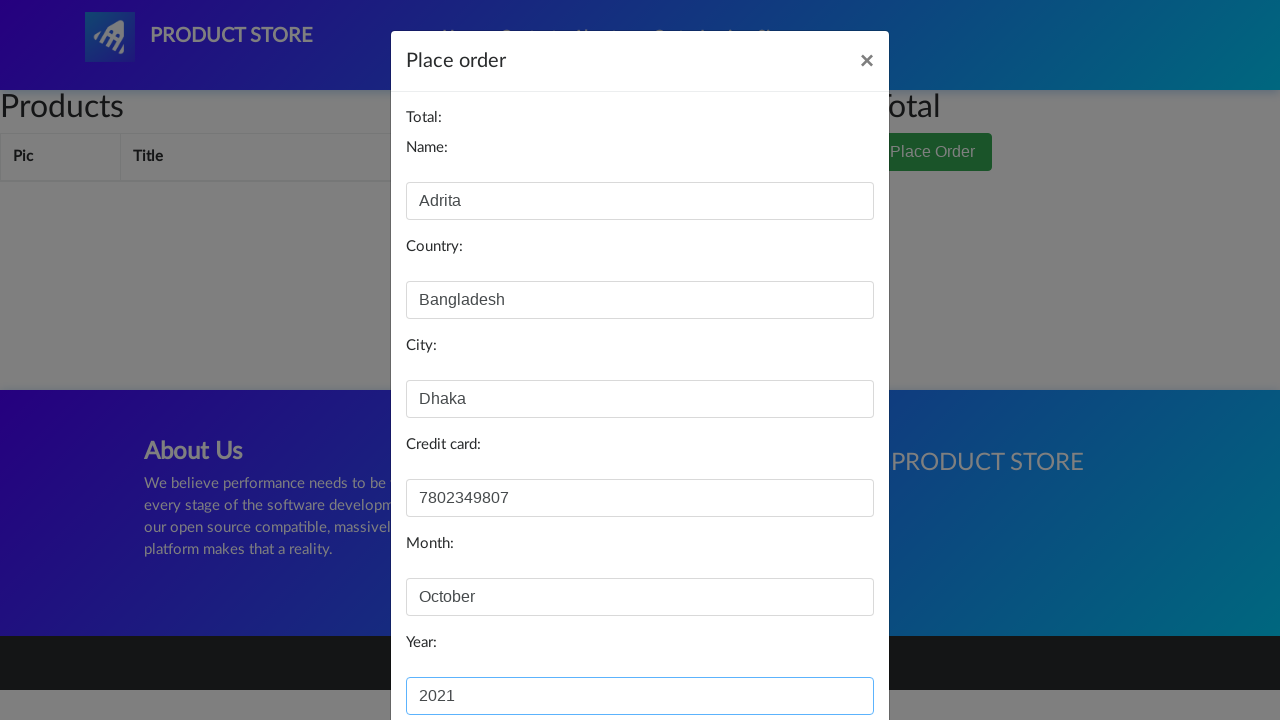

Clicked Purchase button to complete order at (823, 655) on xpath=//button[contains(text(),'Purchase')]
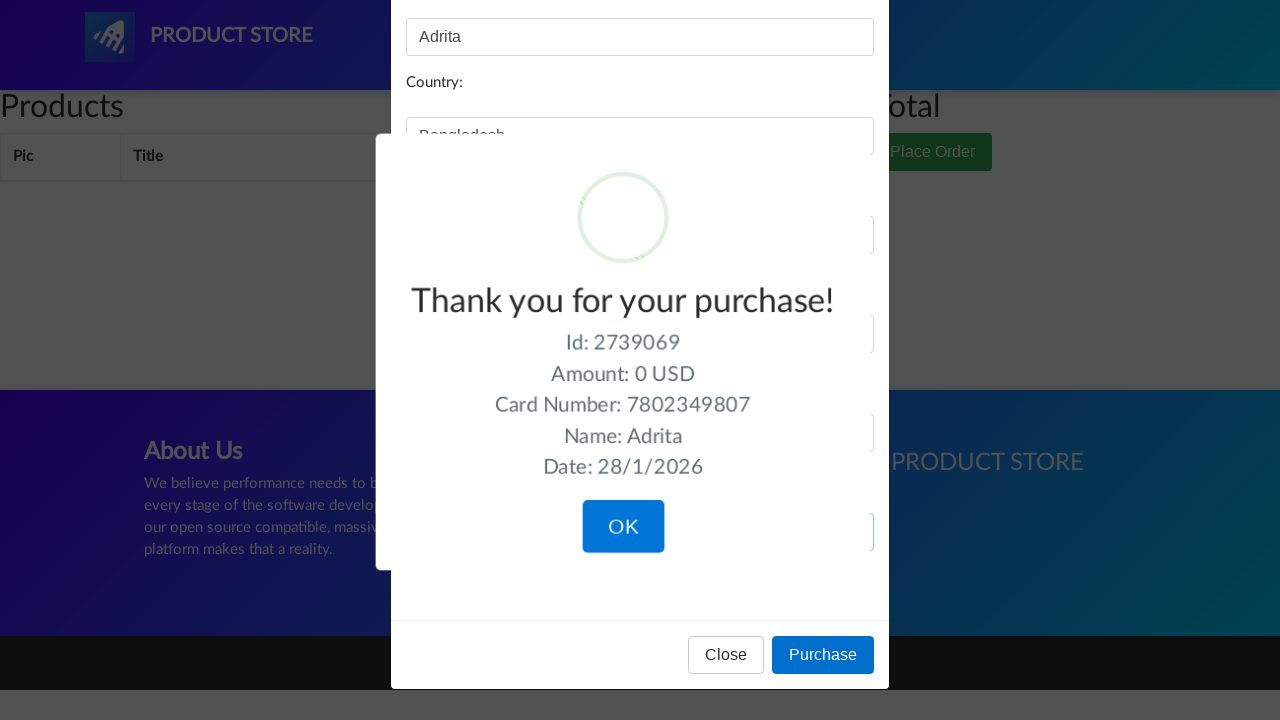

Purchase confirmation dialog appeared
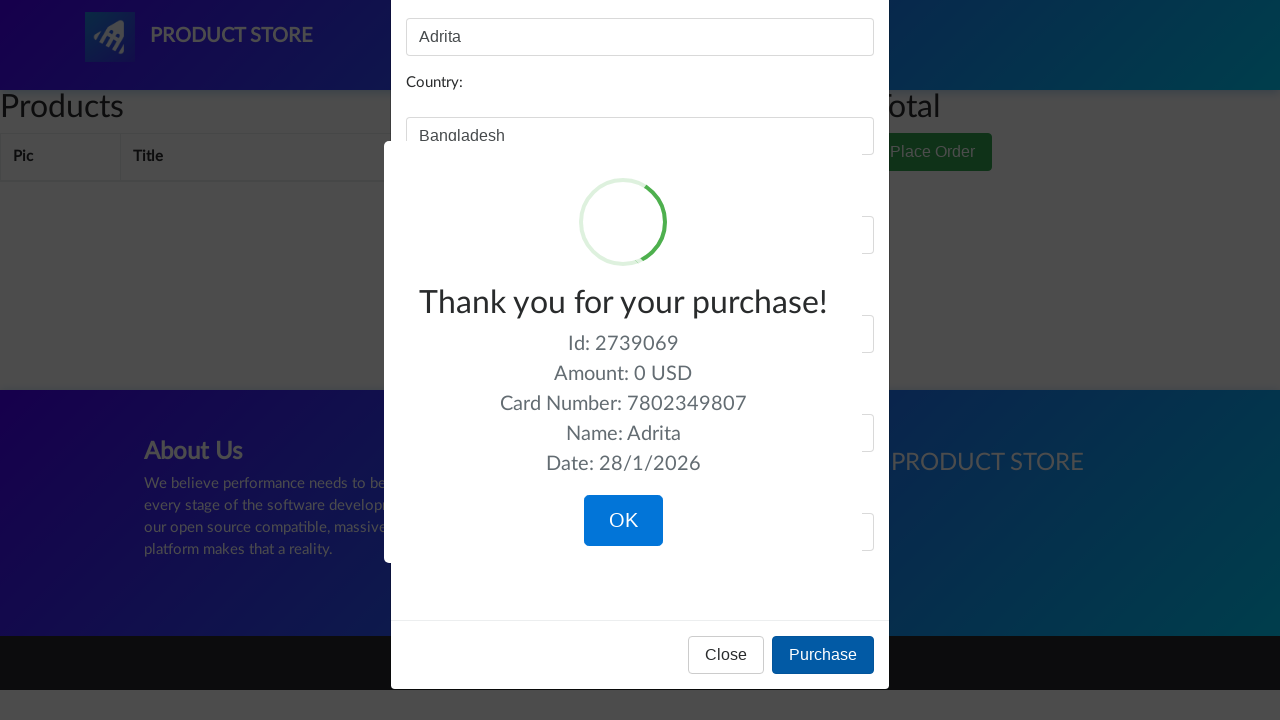

Clicked OK button to dismiss confirmation at (623, 521) on xpath=//button[contains(text(),'OK')]
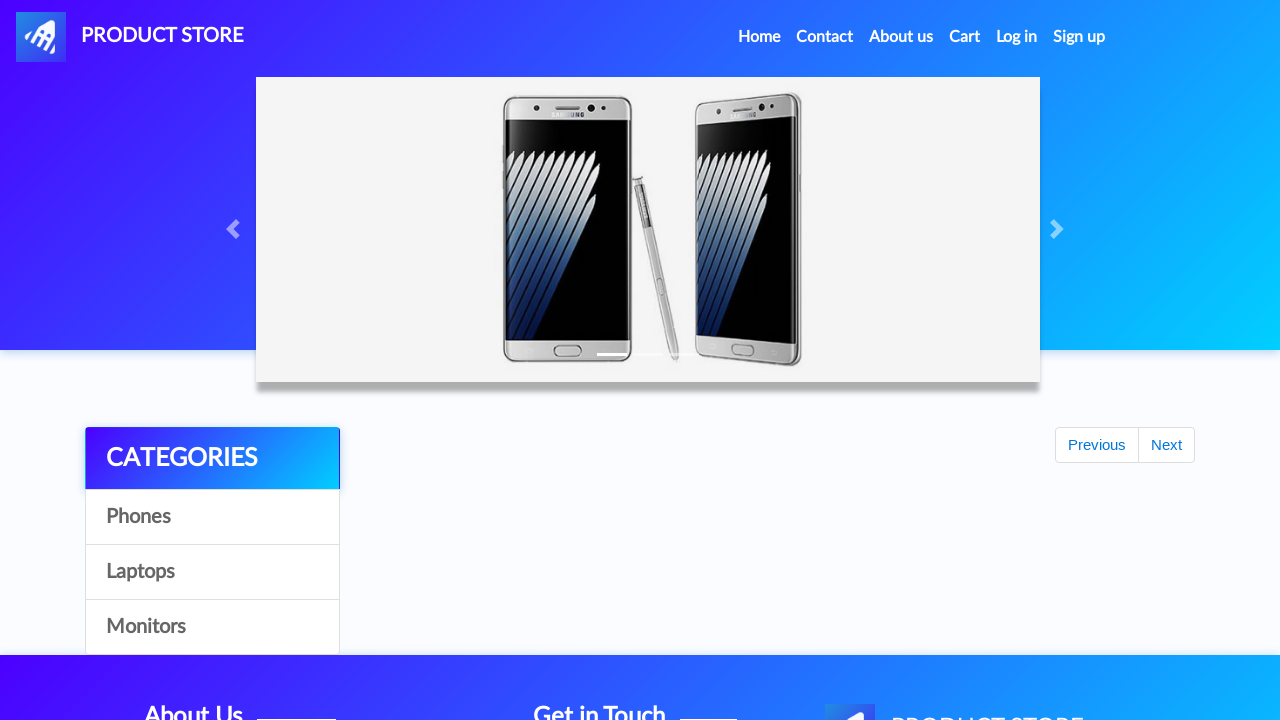

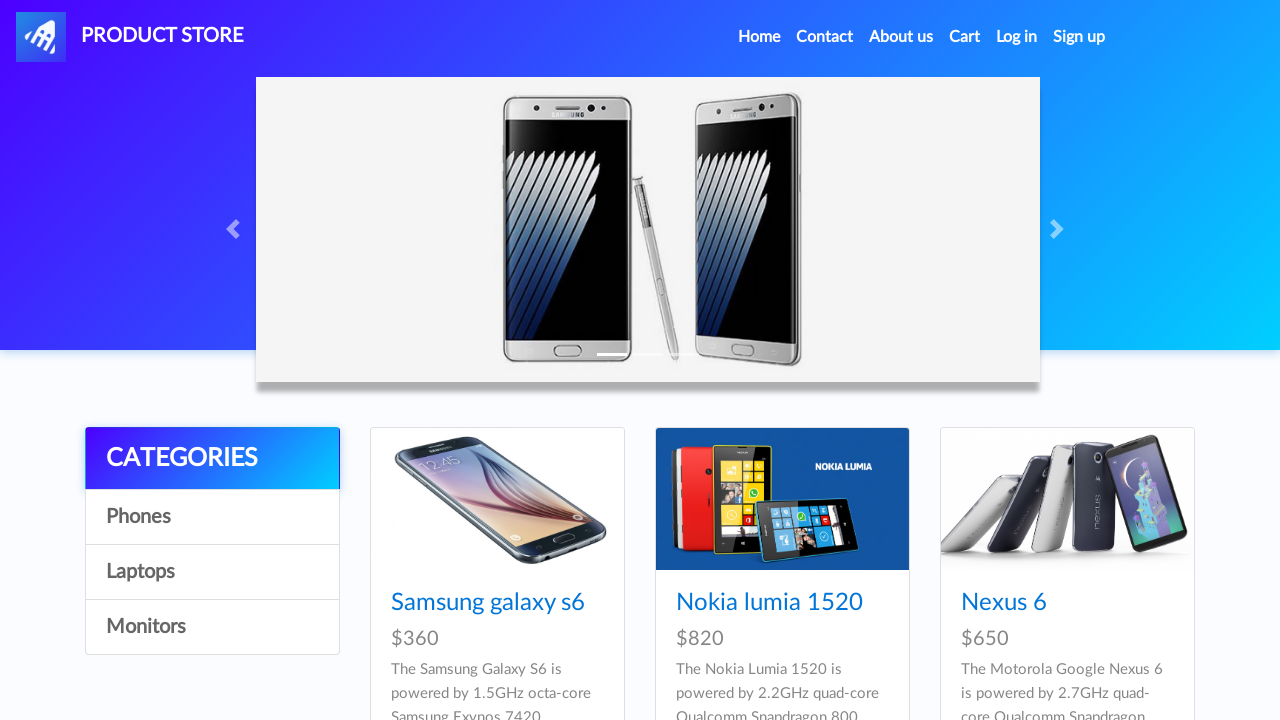